Tests that the complete-all checkbox updates state when individual items are completed or cleared

Starting URL: https://demo.playwright.dev/todomvc

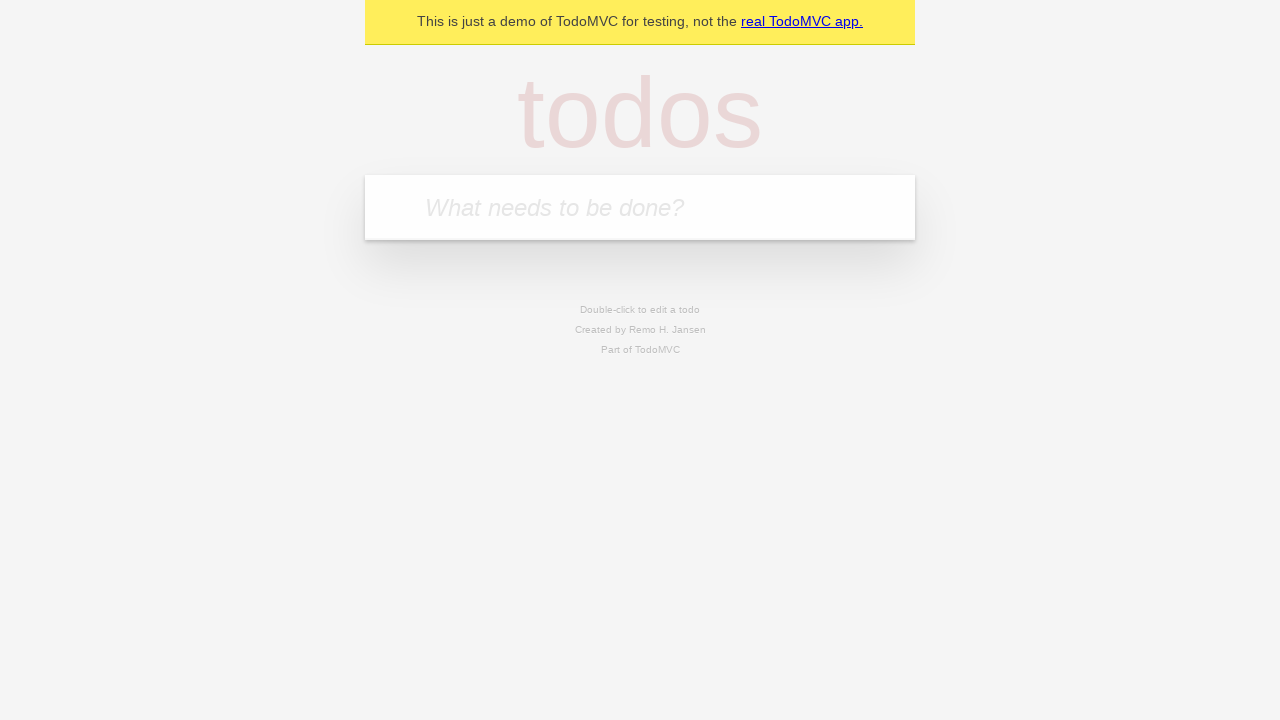

Filled input field with 'buy some cheese' on internal:attr=[placeholder="What needs to be done?"i]
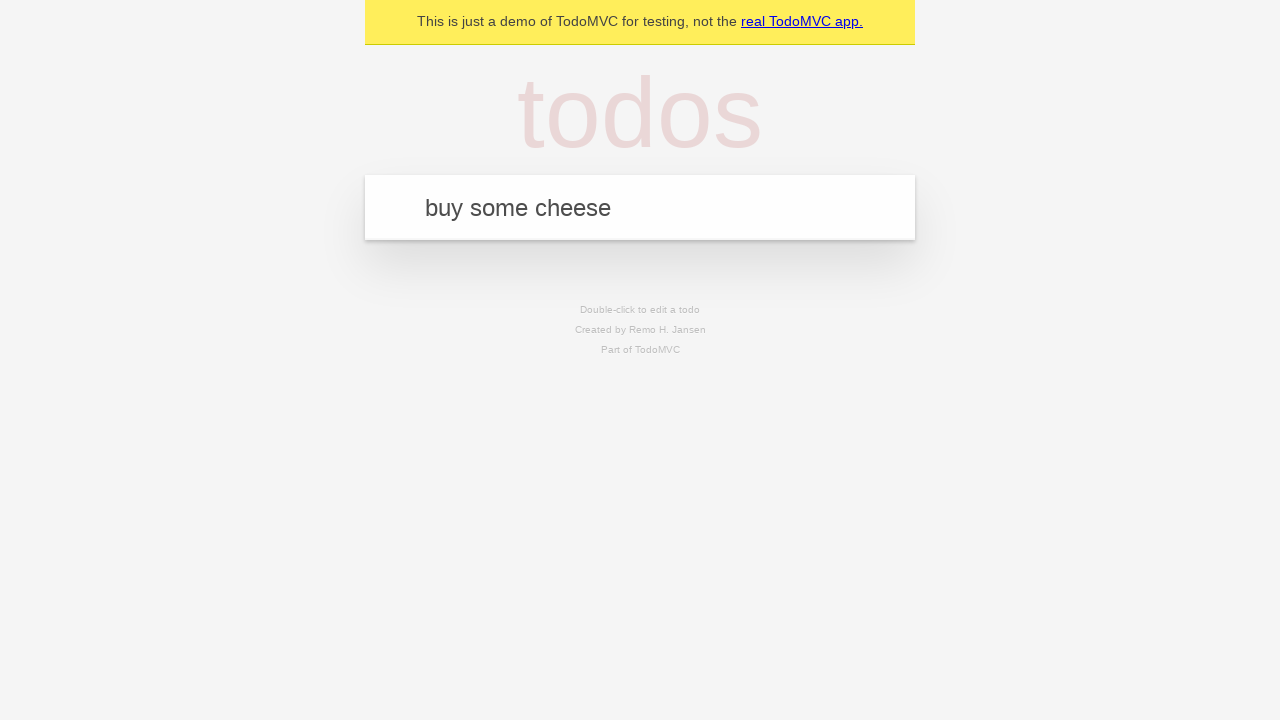

Pressed Enter to create first todo item on internal:attr=[placeholder="What needs to be done?"i]
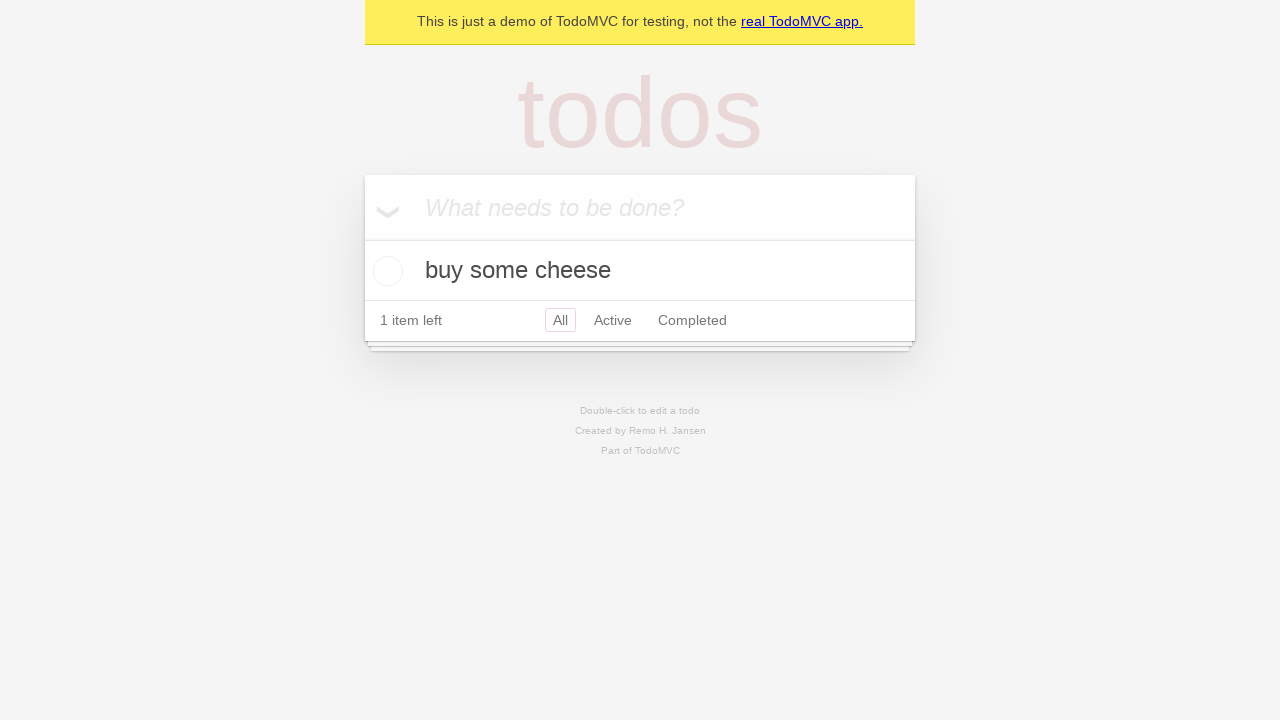

Filled input field with 'feed the cat' on internal:attr=[placeholder="What needs to be done?"i]
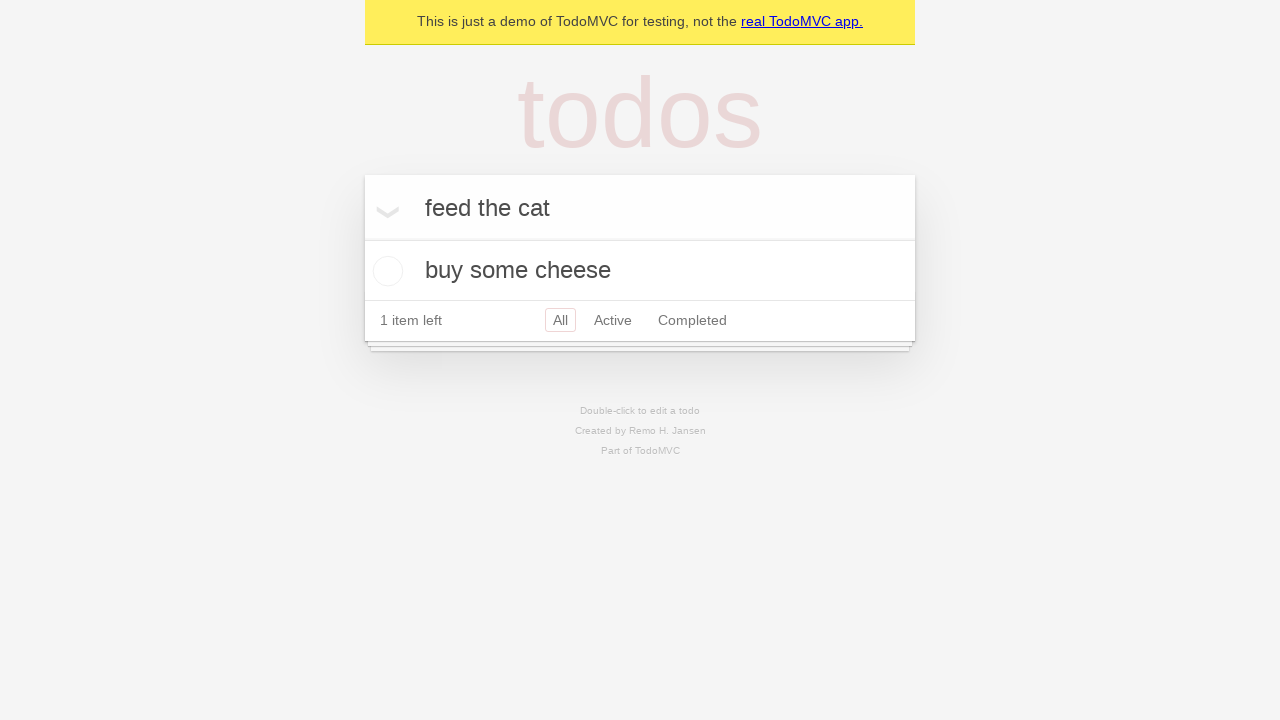

Pressed Enter to create second todo item on internal:attr=[placeholder="What needs to be done?"i]
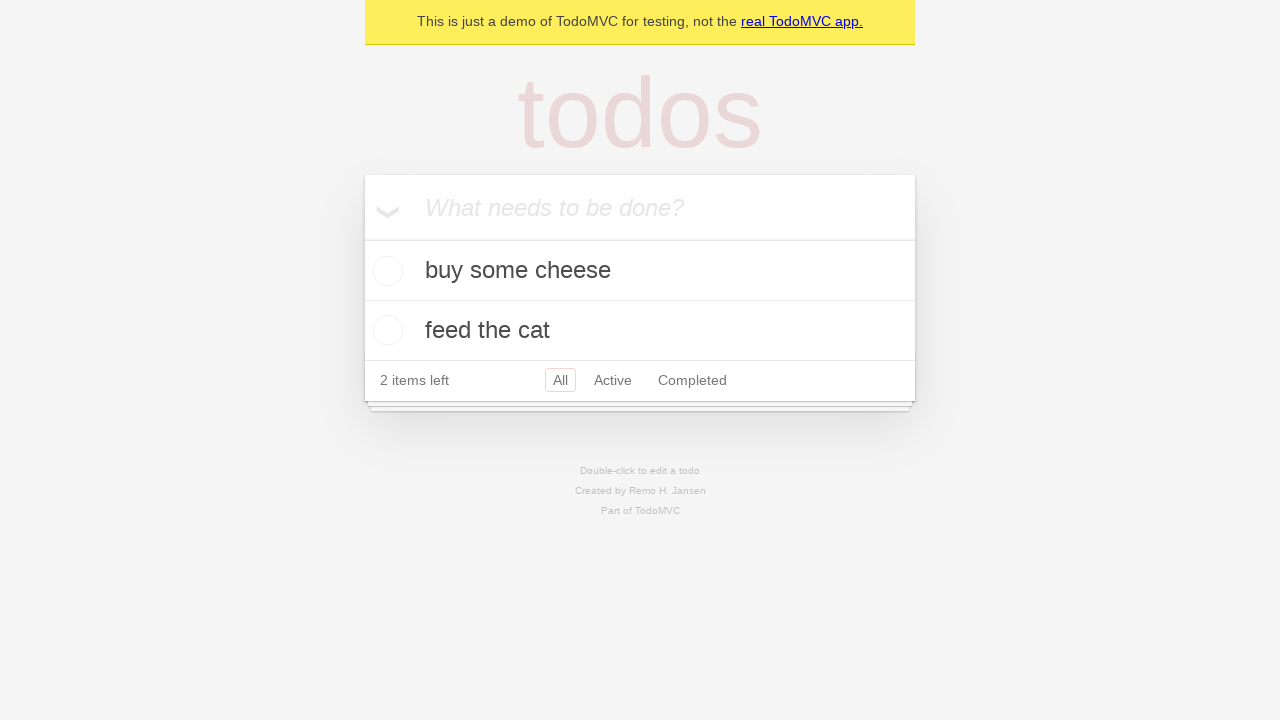

Filled input field with 'book a doctors appointment' on internal:attr=[placeholder="What needs to be done?"i]
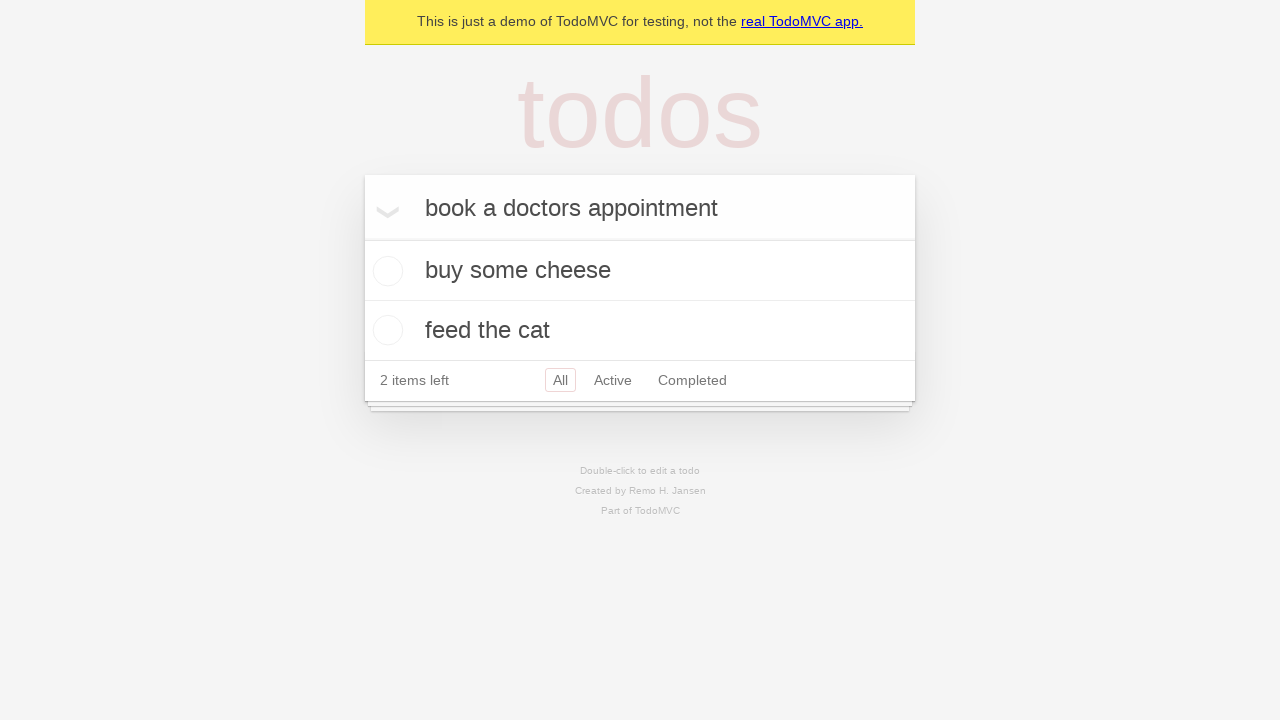

Pressed Enter to create third todo item on internal:attr=[placeholder="What needs to be done?"i]
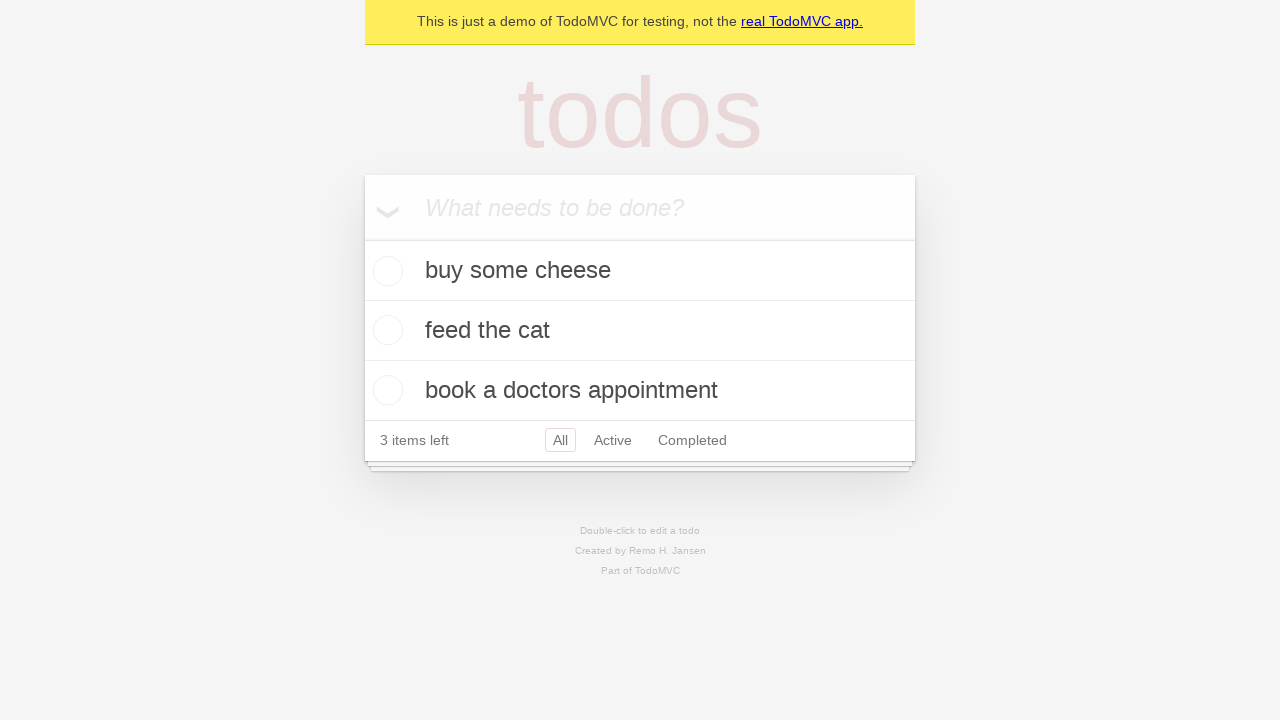

Waited for all three todo items to appear
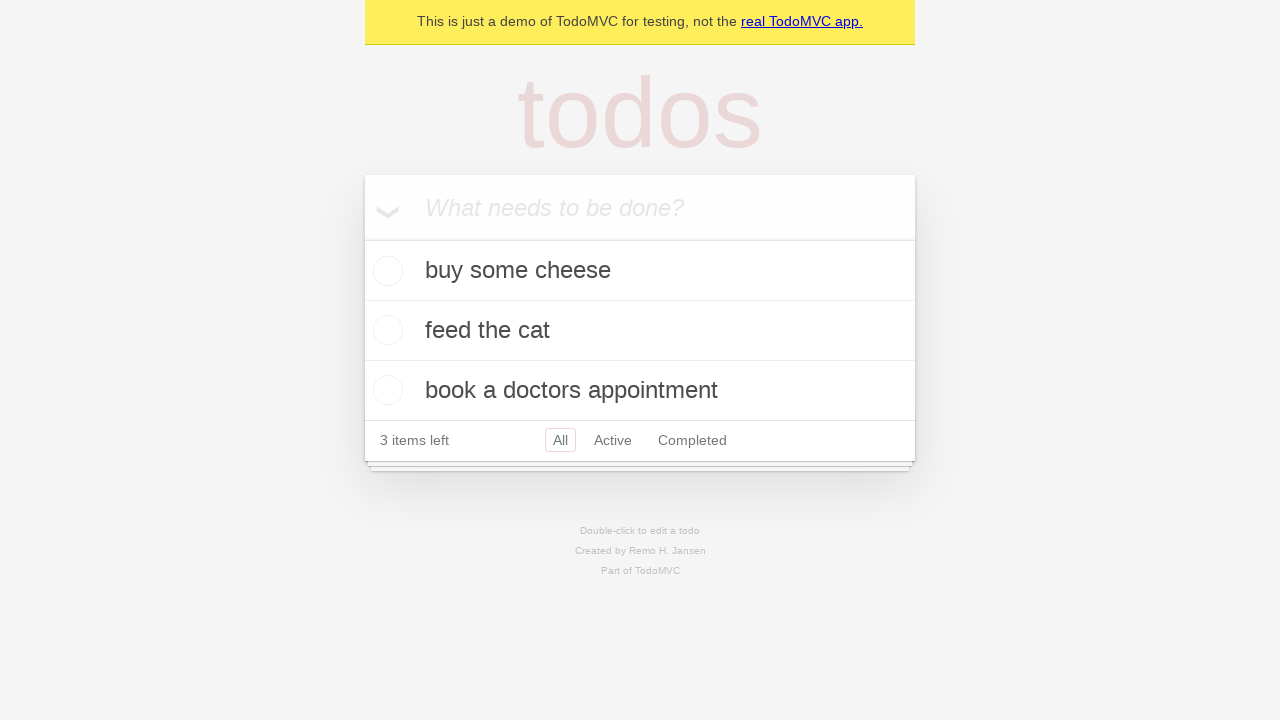

Clicked 'Mark all as complete' checkbox to check all items at (362, 238) on internal:label="Mark all as complete"i
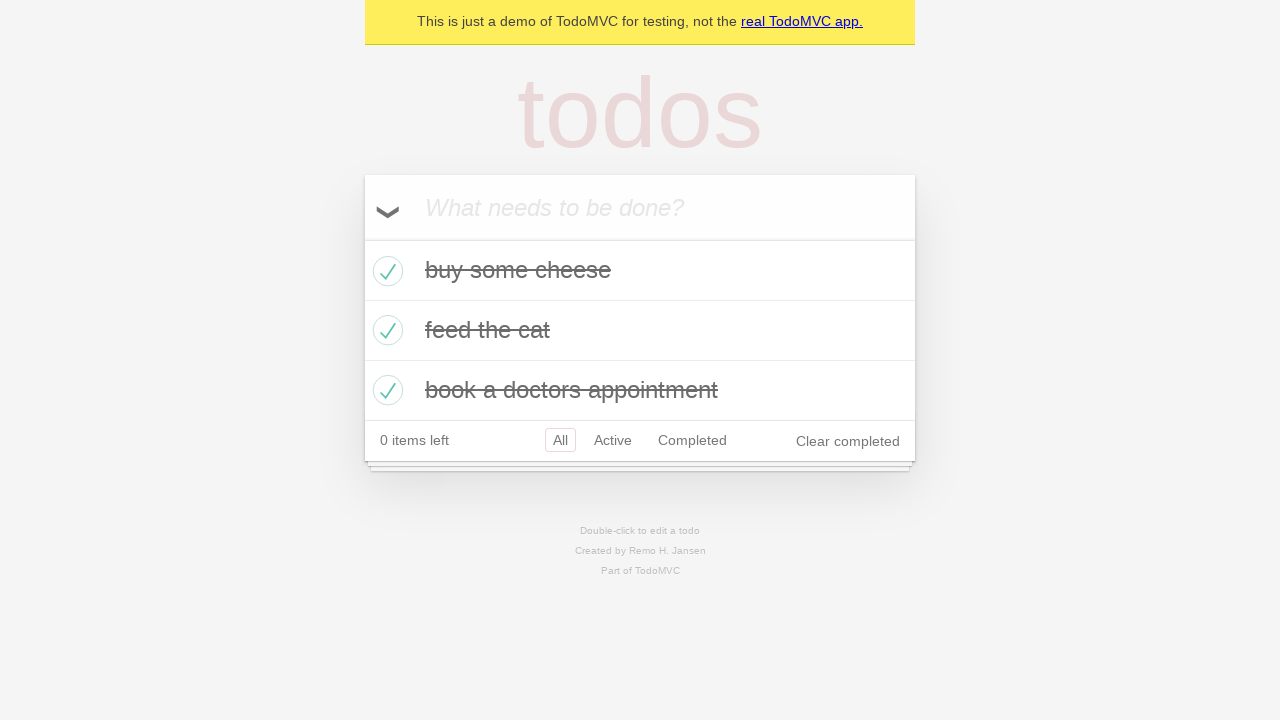

Unchecked the first todo item at (385, 271) on [data-testid='todo-item'] >> nth=0 >> internal:role=checkbox
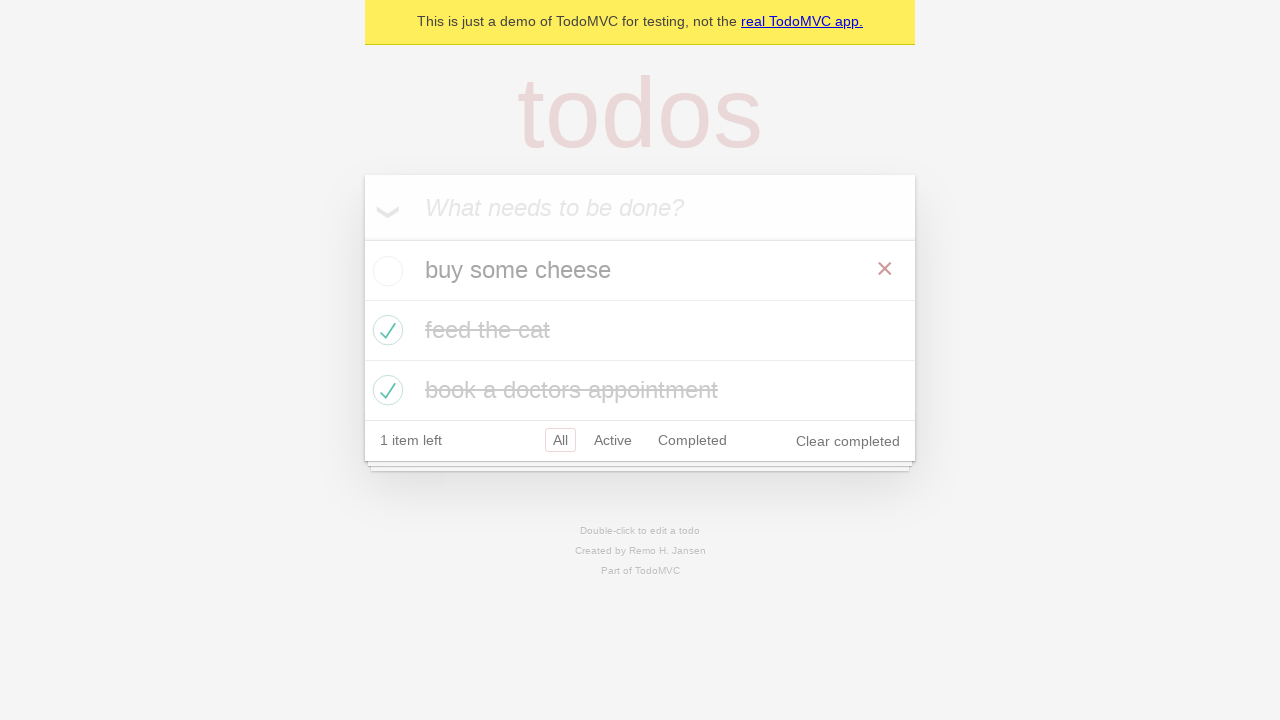

Checked the first todo item again at (385, 271) on [data-testid='todo-item'] >> nth=0 >> internal:role=checkbox
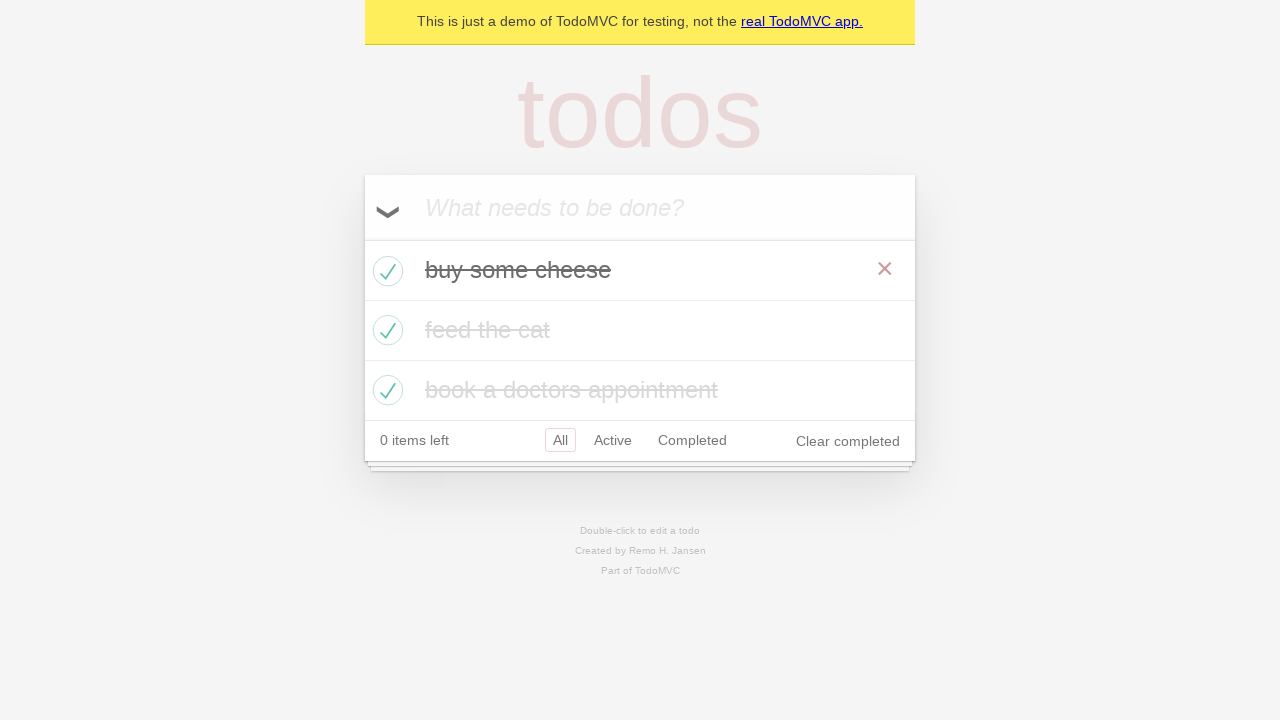

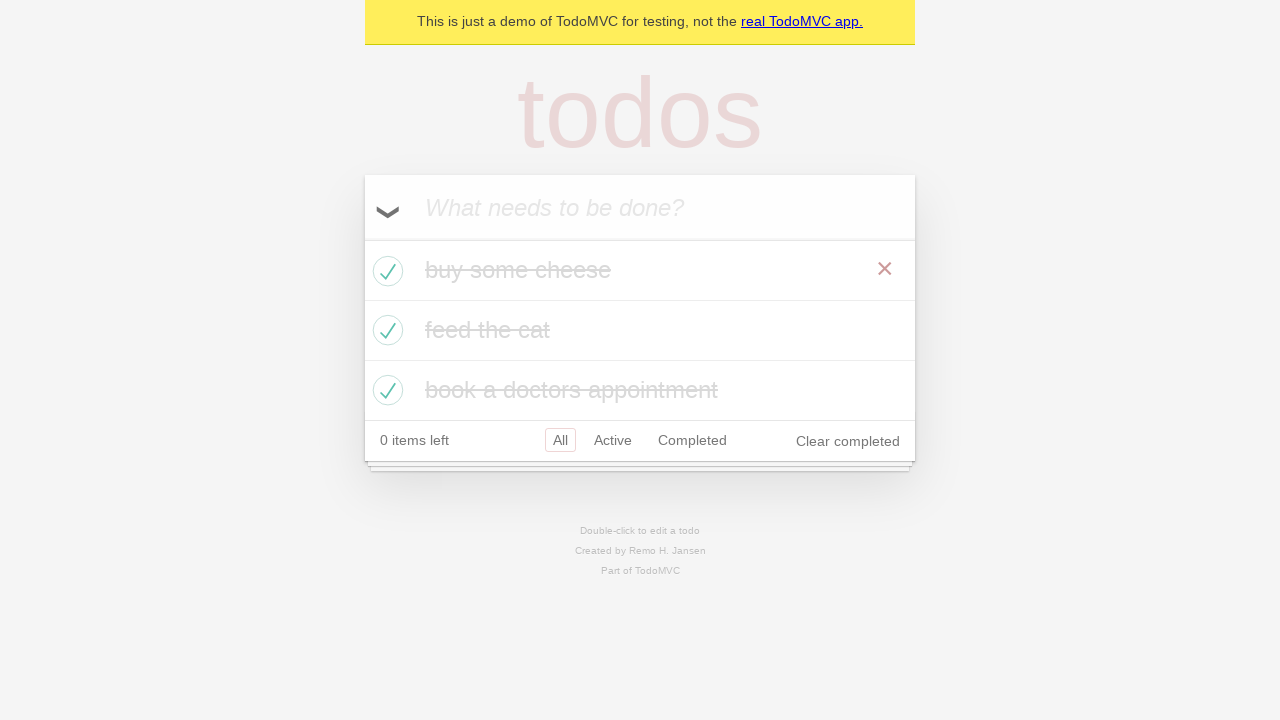